Tests the enabling/disabling of UI elements by checking style attributes when toggling between one-way and round-trip radio buttons

Starting URL: https://rahulshettyacademy.com/dropdownsPractise/

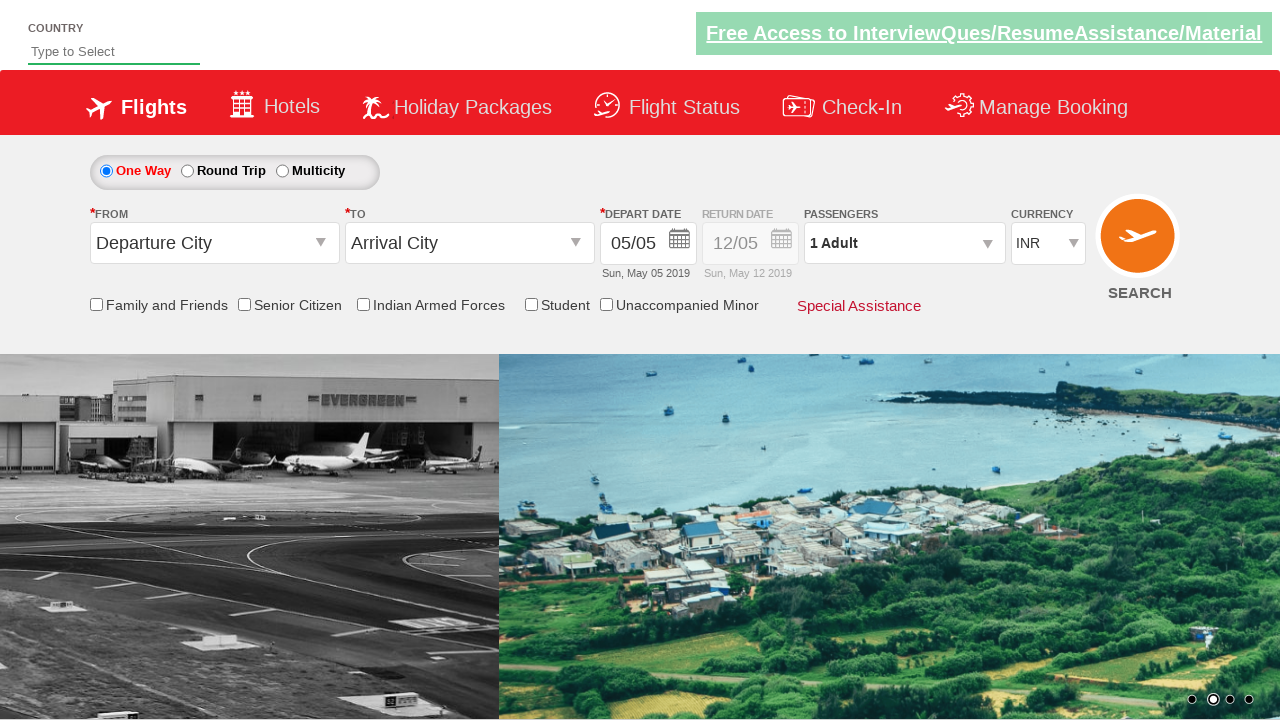

Retrieved initial style attribute of return date div
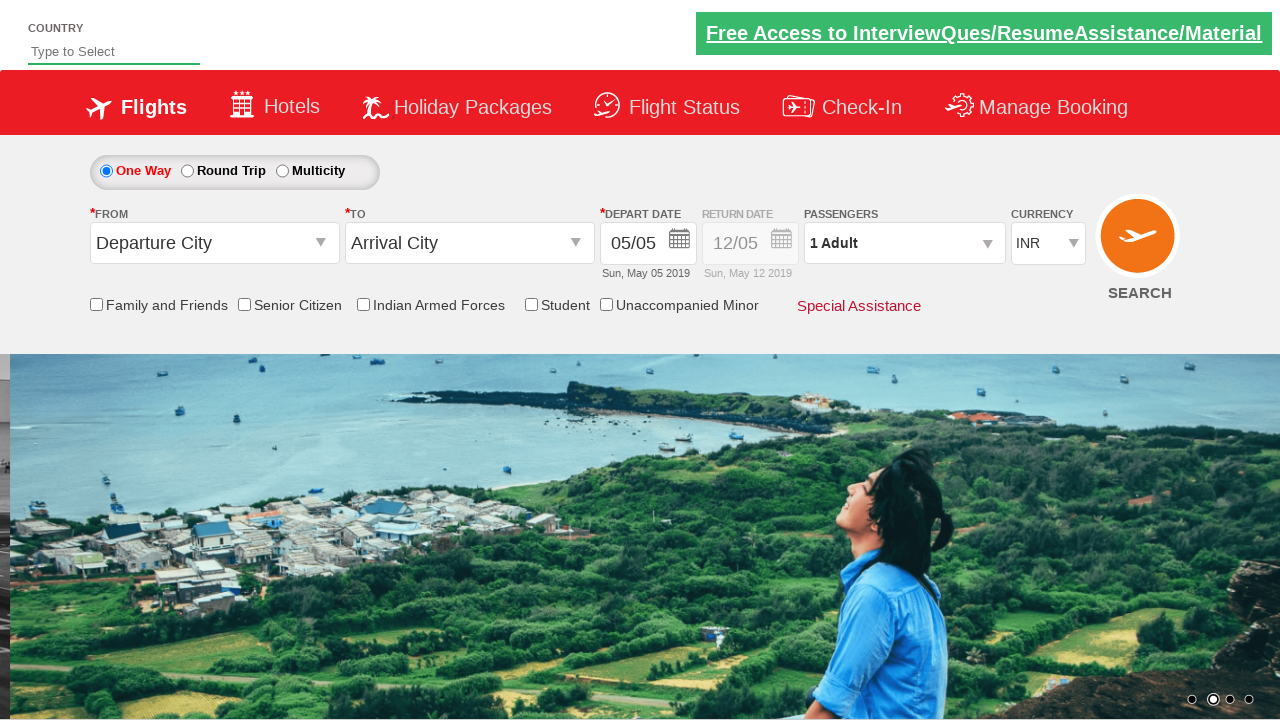

Clicked on round trip radio button to enable return date at (187, 171) on #ctl00_mainContent_rbtnl_Trip_1
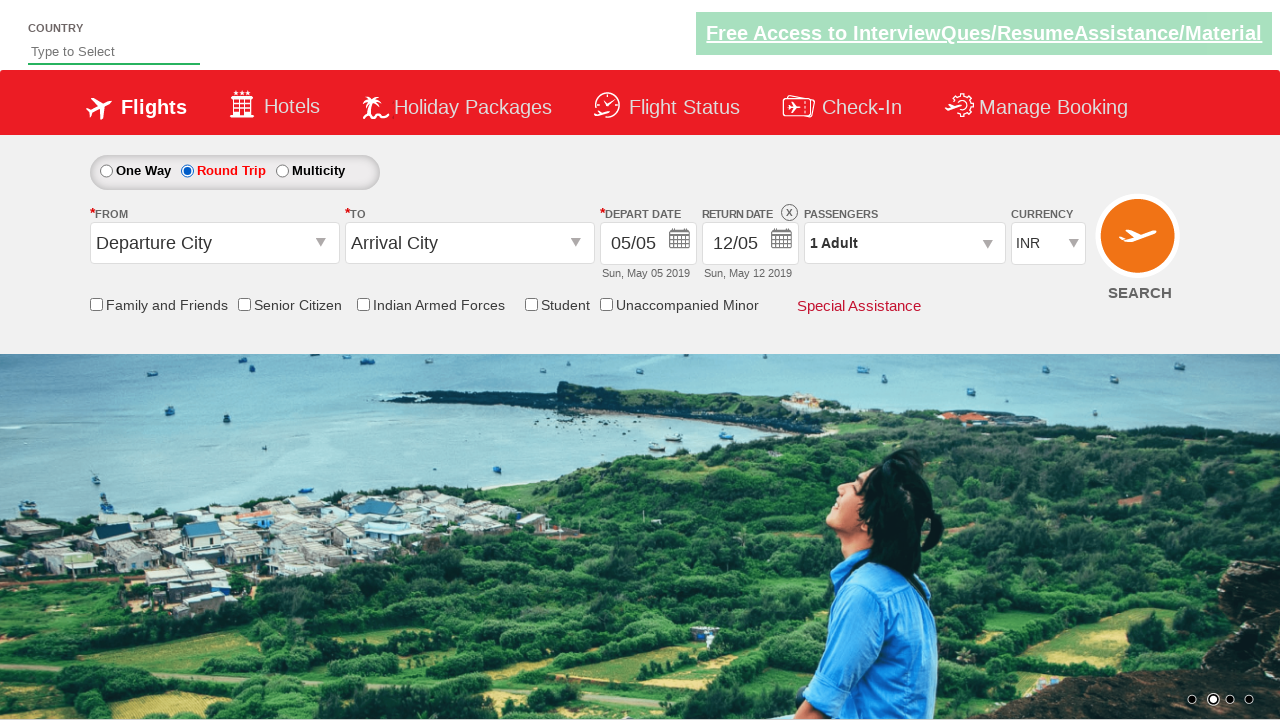

Retrieved updated style attribute of return date div after selecting round trip
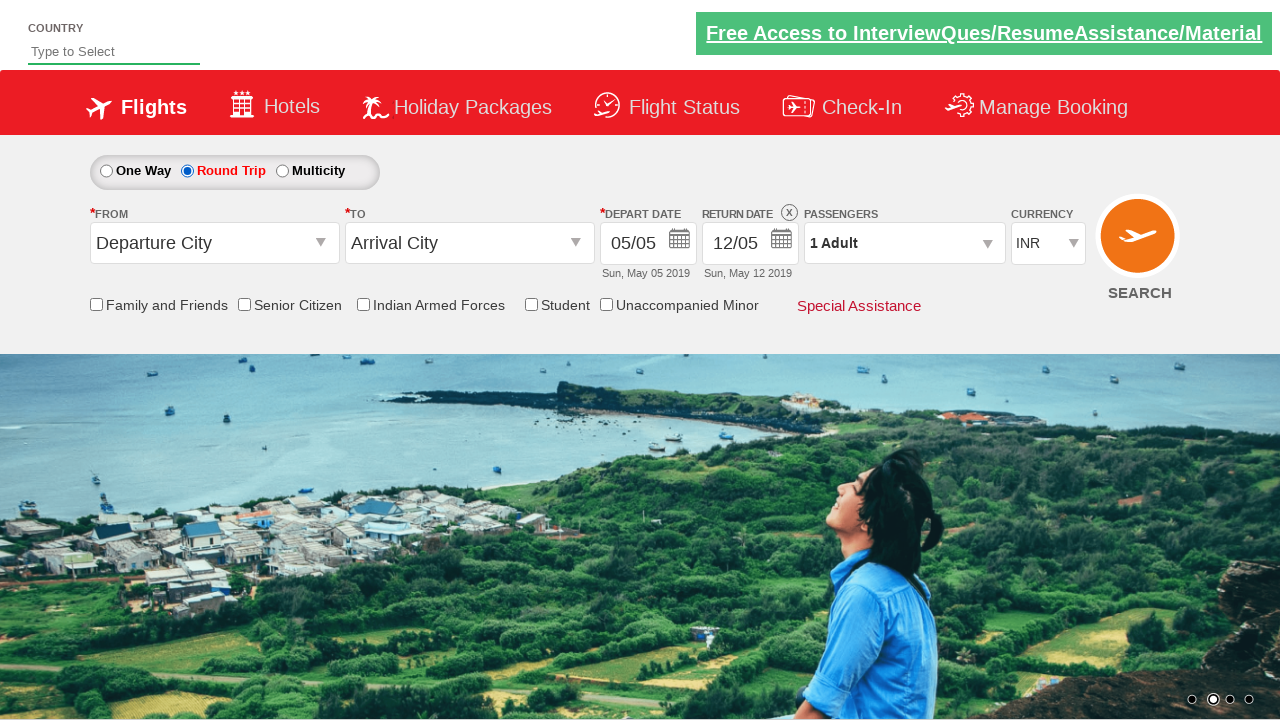

Verified that return date element is enabled (opacity is 1)
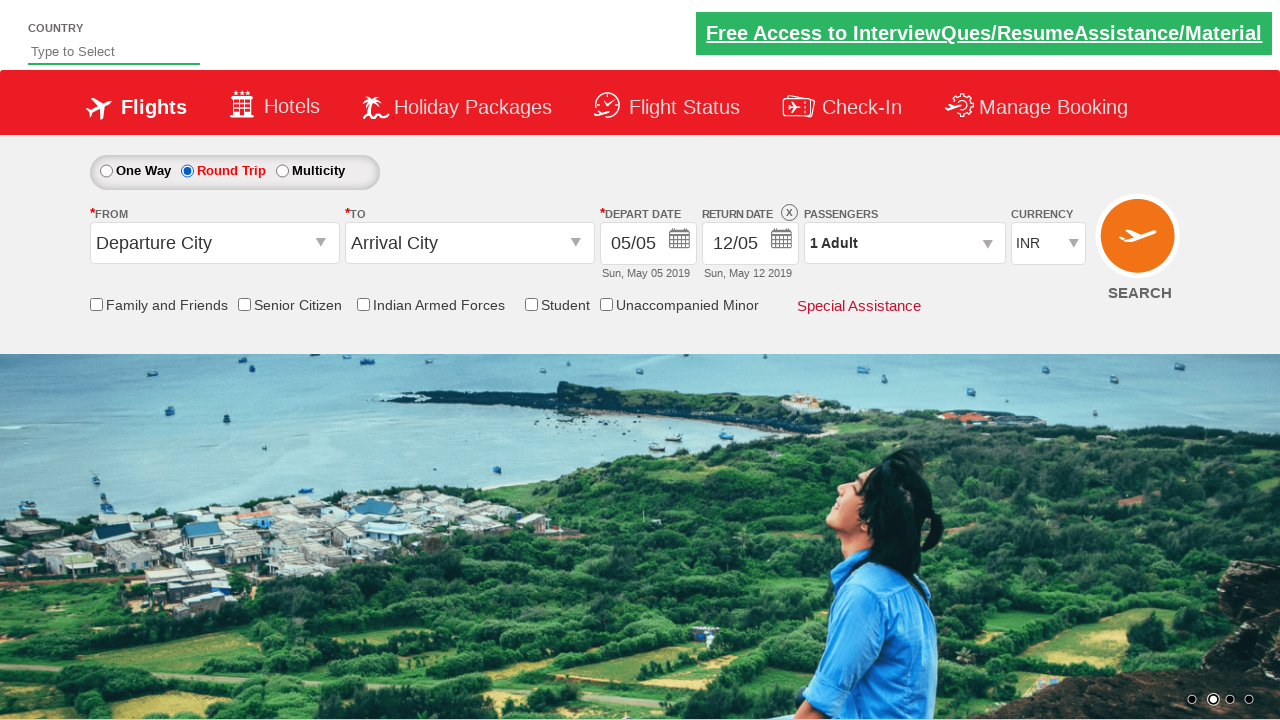

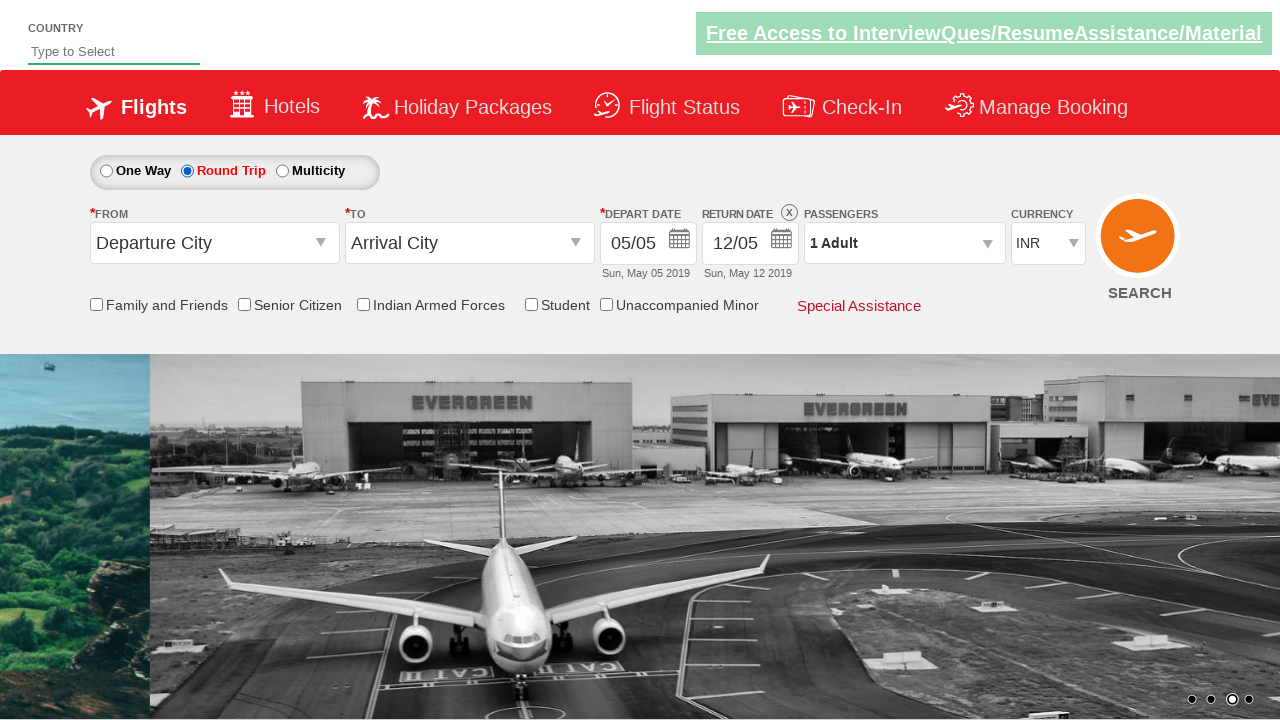